Tests iframe interaction by switching to a frame and reading text from an element inside it

Starting URL: https://demoqa.com/frames

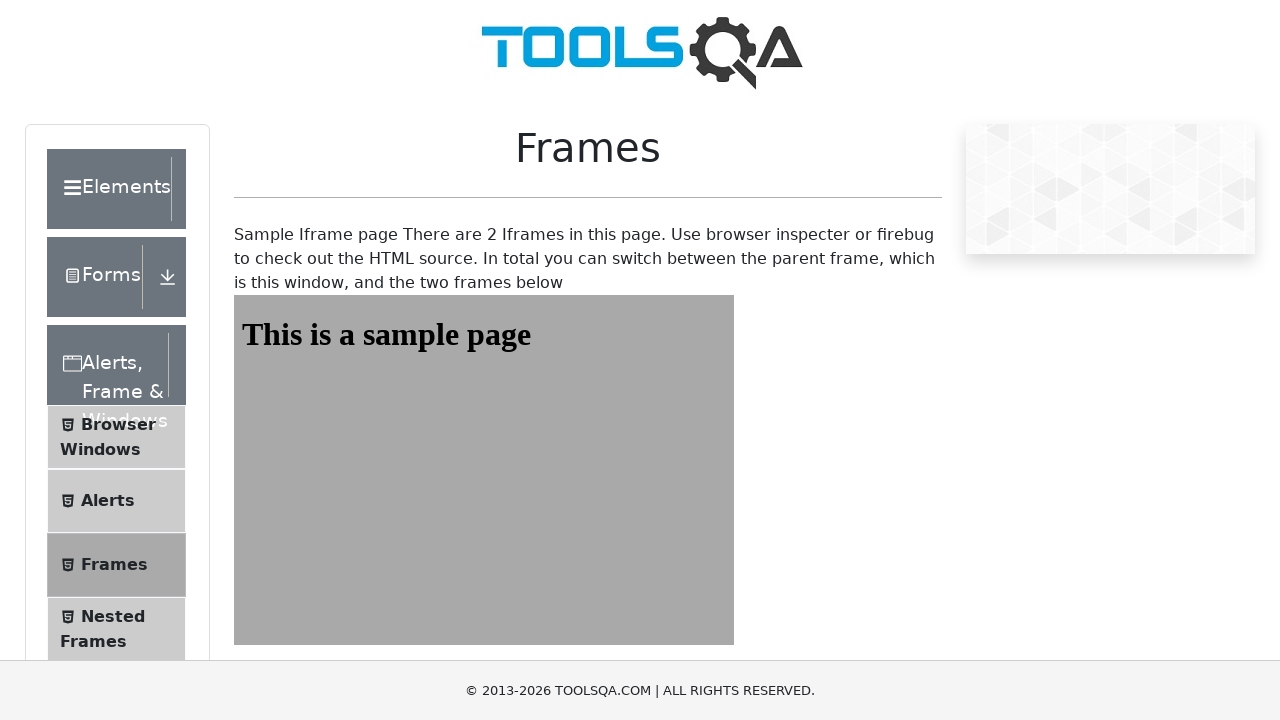

Navigated to https://demoqa.com/frames
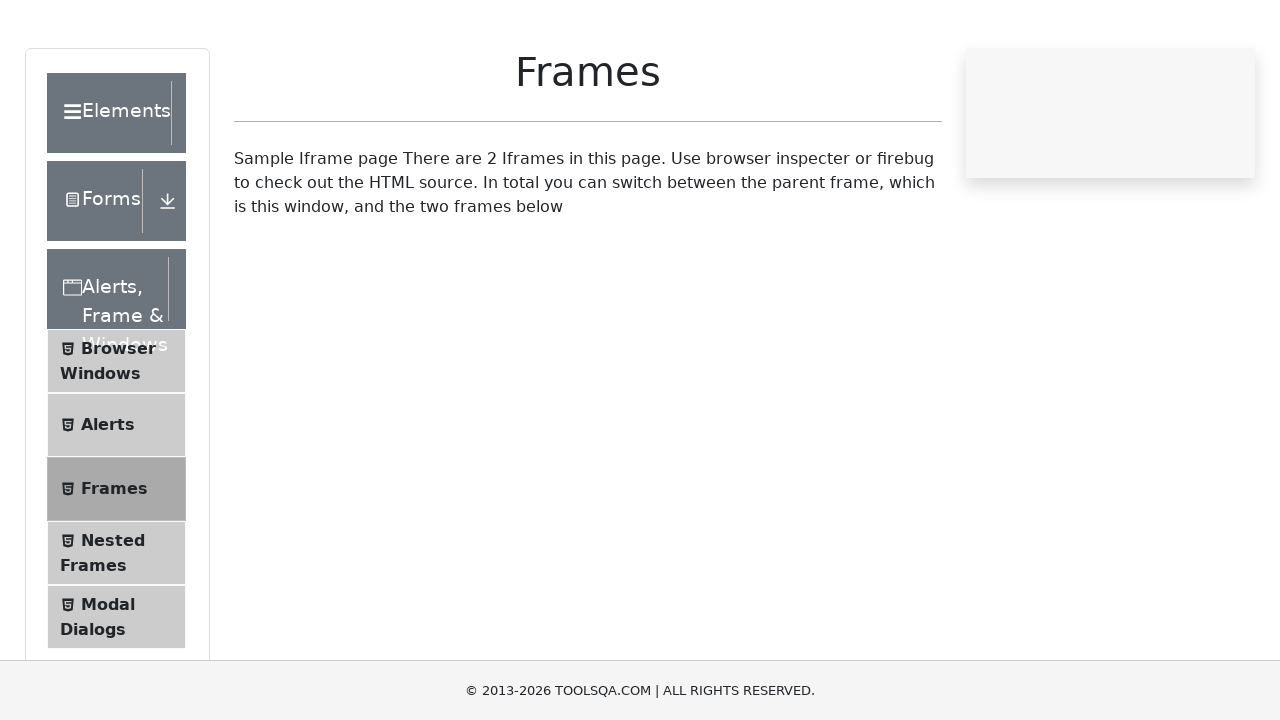

Located iframe with id 'frame1'
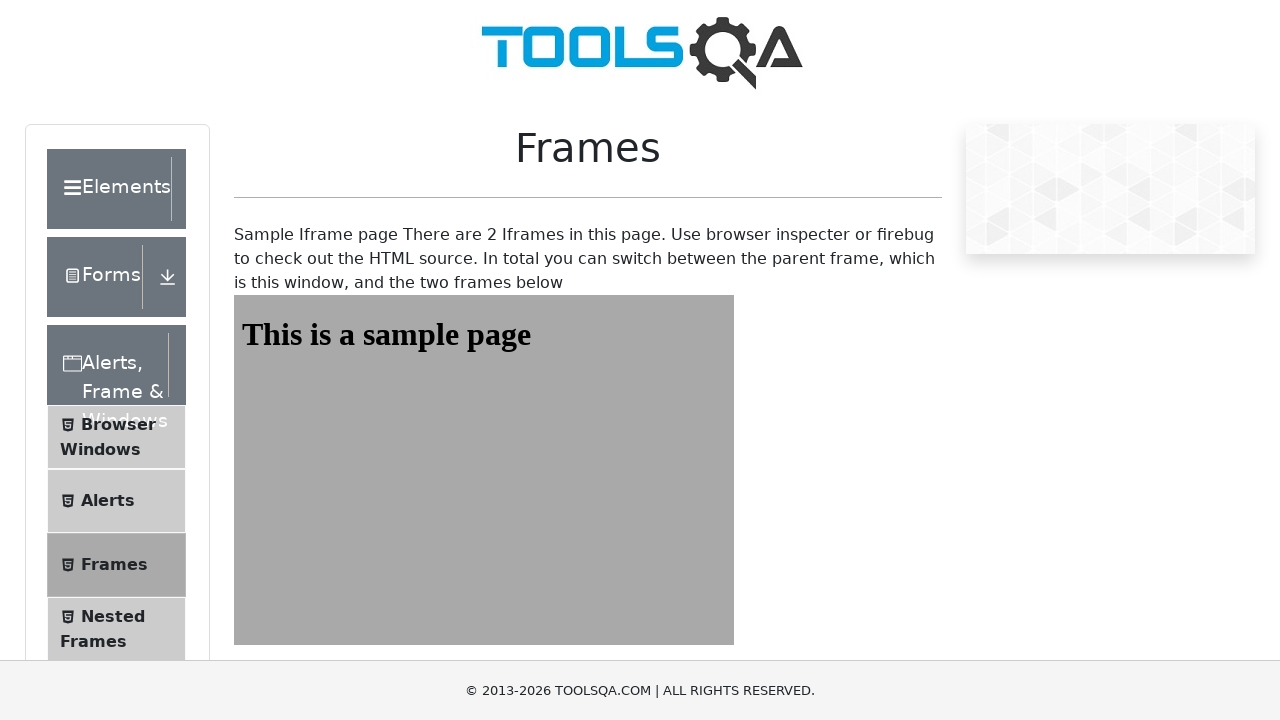

Retrieved text from #sampleHeading inside iframe: 'This is a sample page'
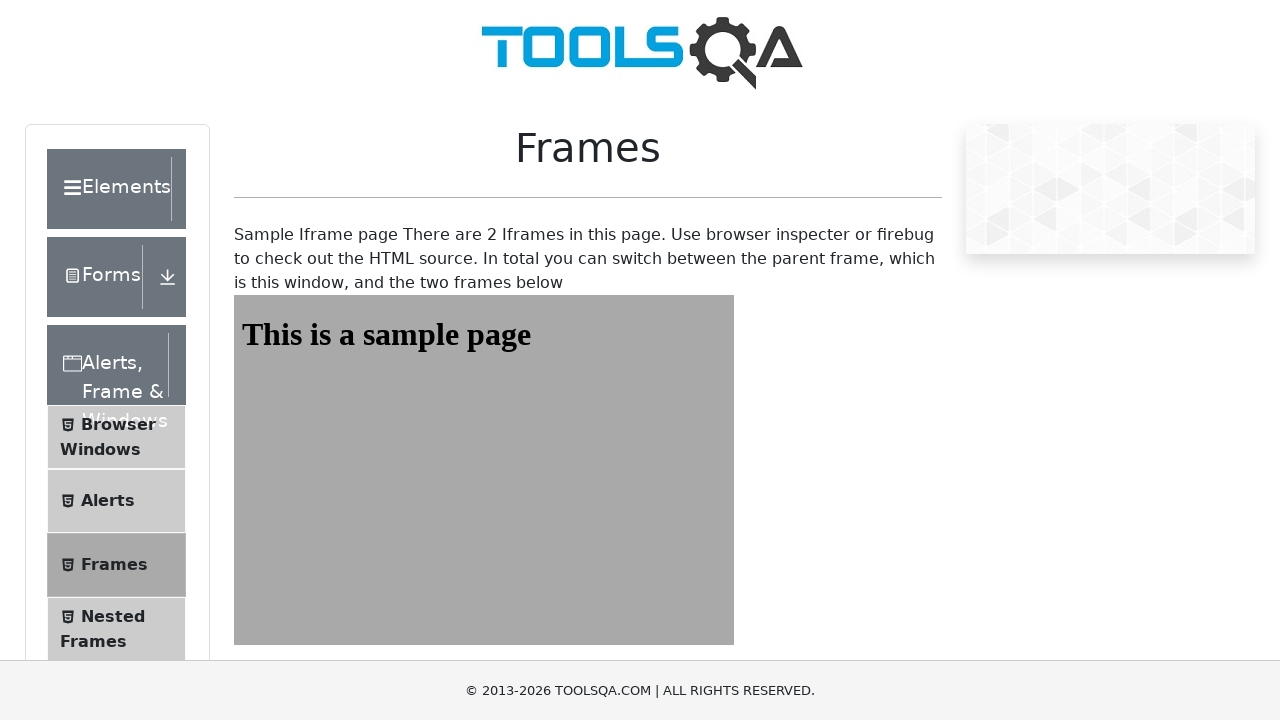

Printed retrieved text to console
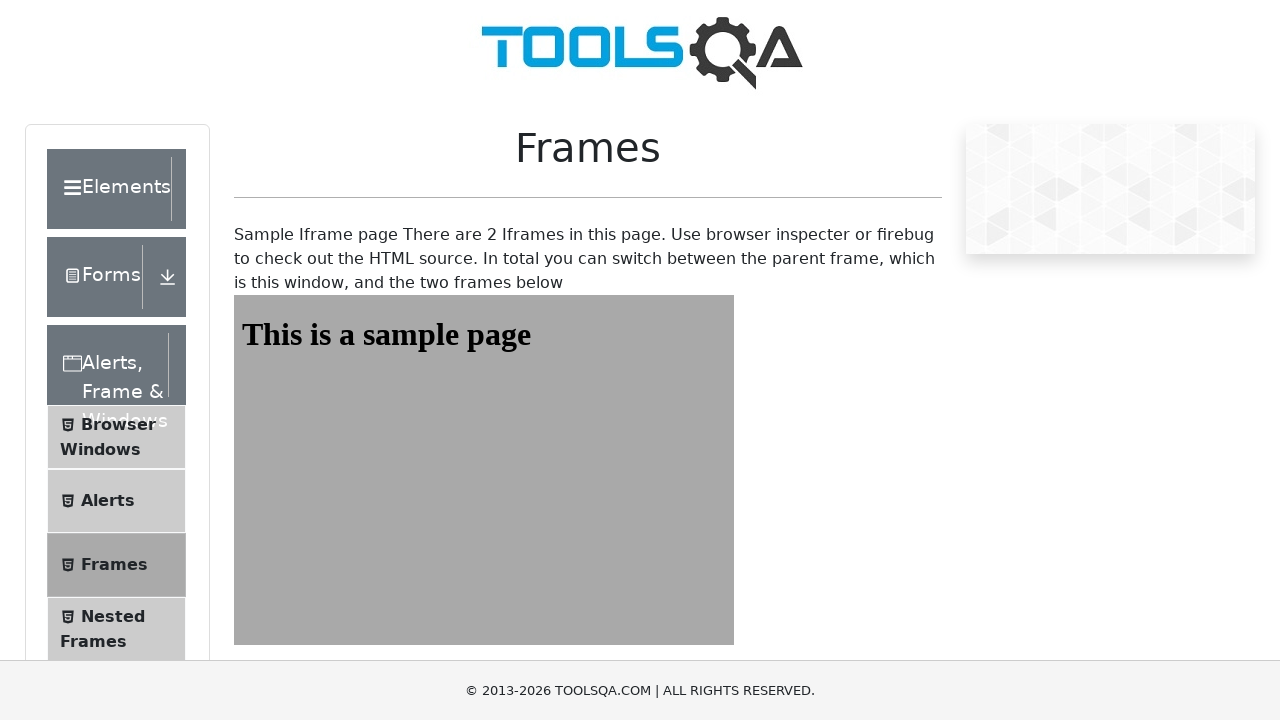

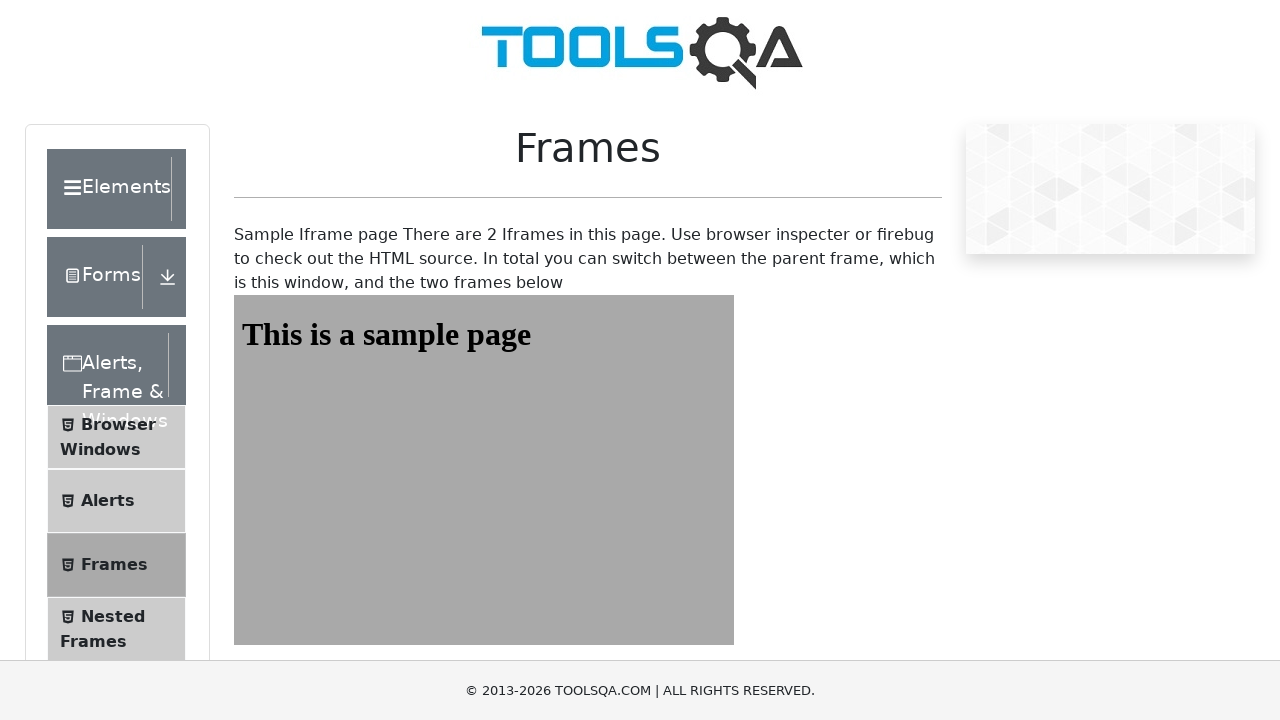